Tests that the 'Clear completed' button is displayed with correct text after marking an item as complete.

Starting URL: https://demo.playwright.dev/todomvc

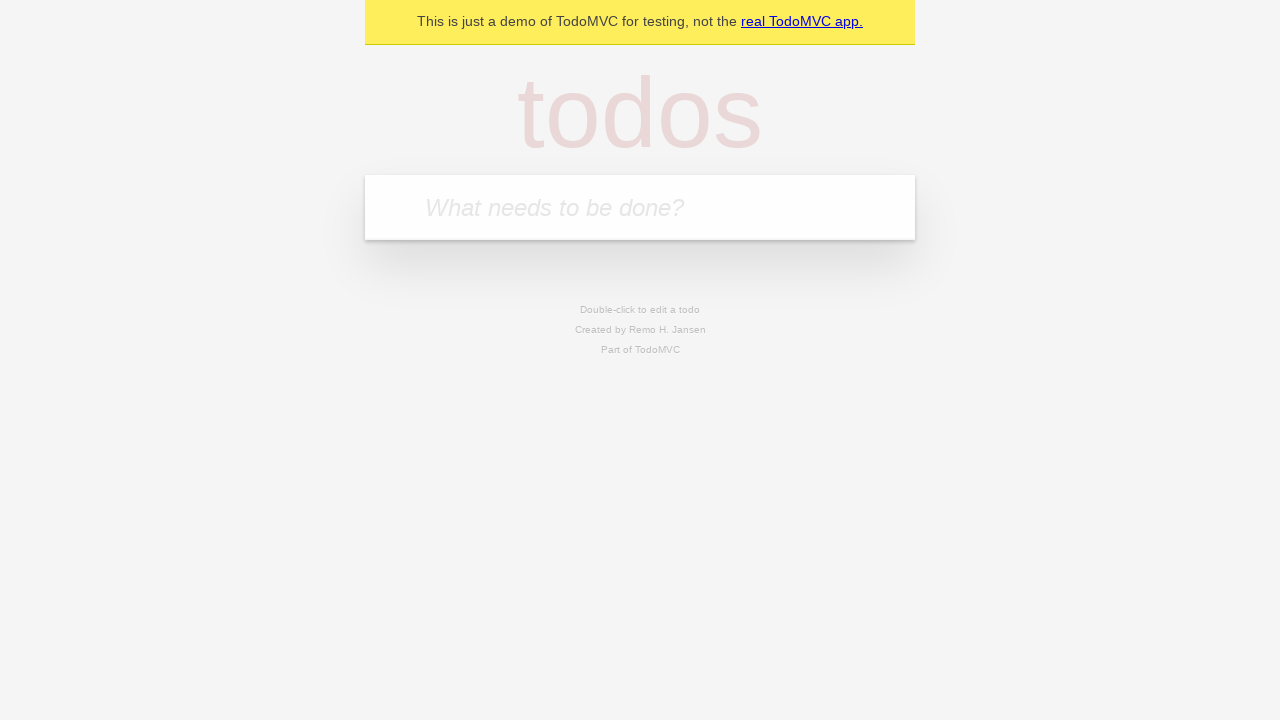

Filled todo input with 'buy some cheese' on internal:attr=[placeholder="What needs to be done?"i]
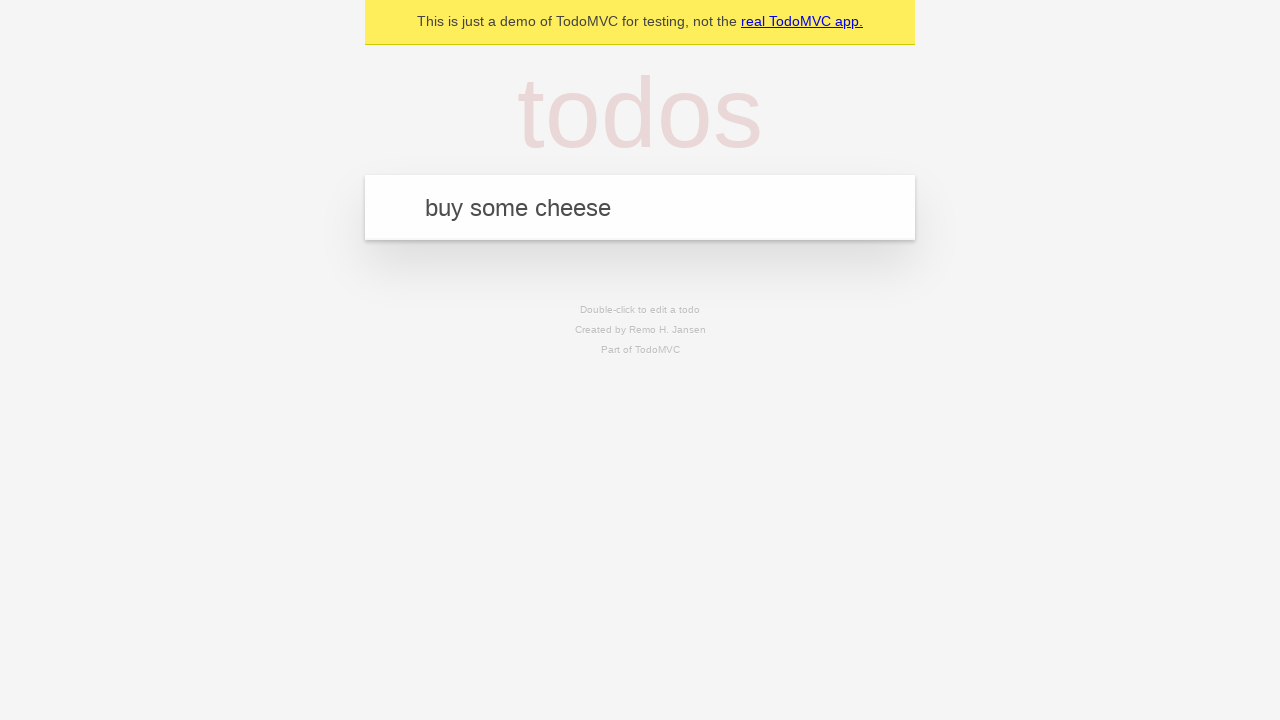

Pressed Enter to add first todo item on internal:attr=[placeholder="What needs to be done?"i]
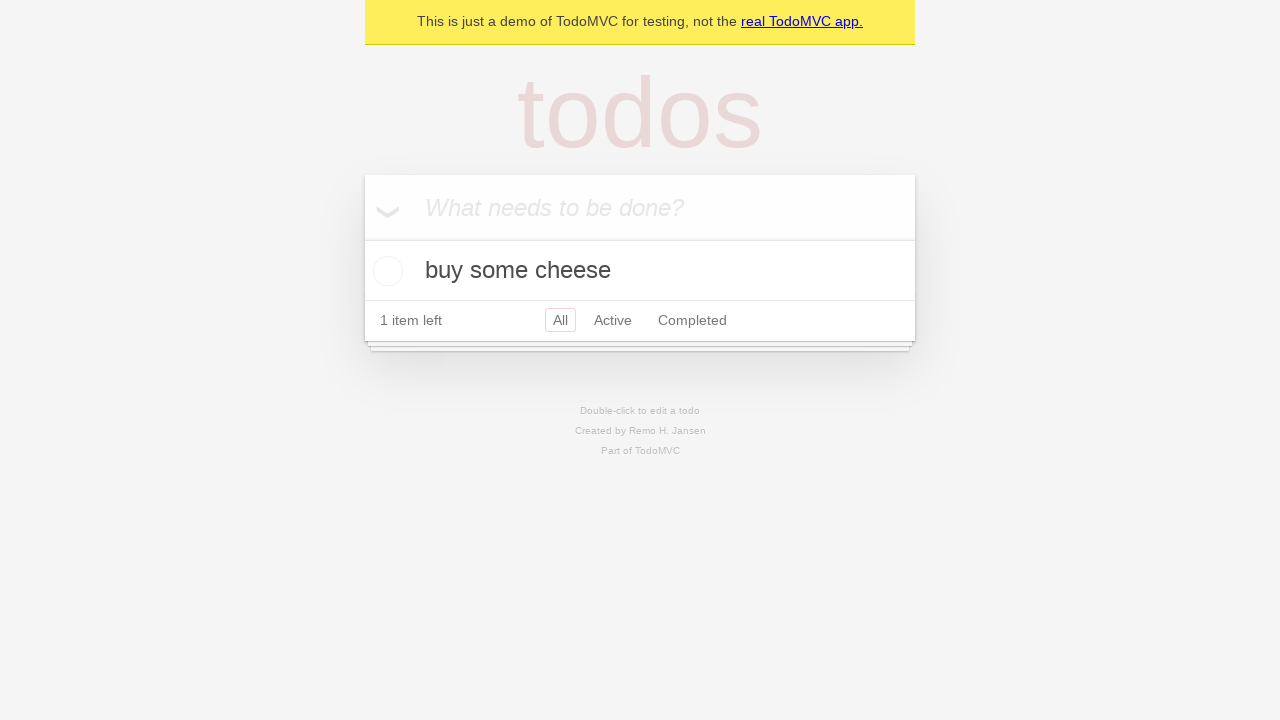

Filled todo input with 'feed the cat' on internal:attr=[placeholder="What needs to be done?"i]
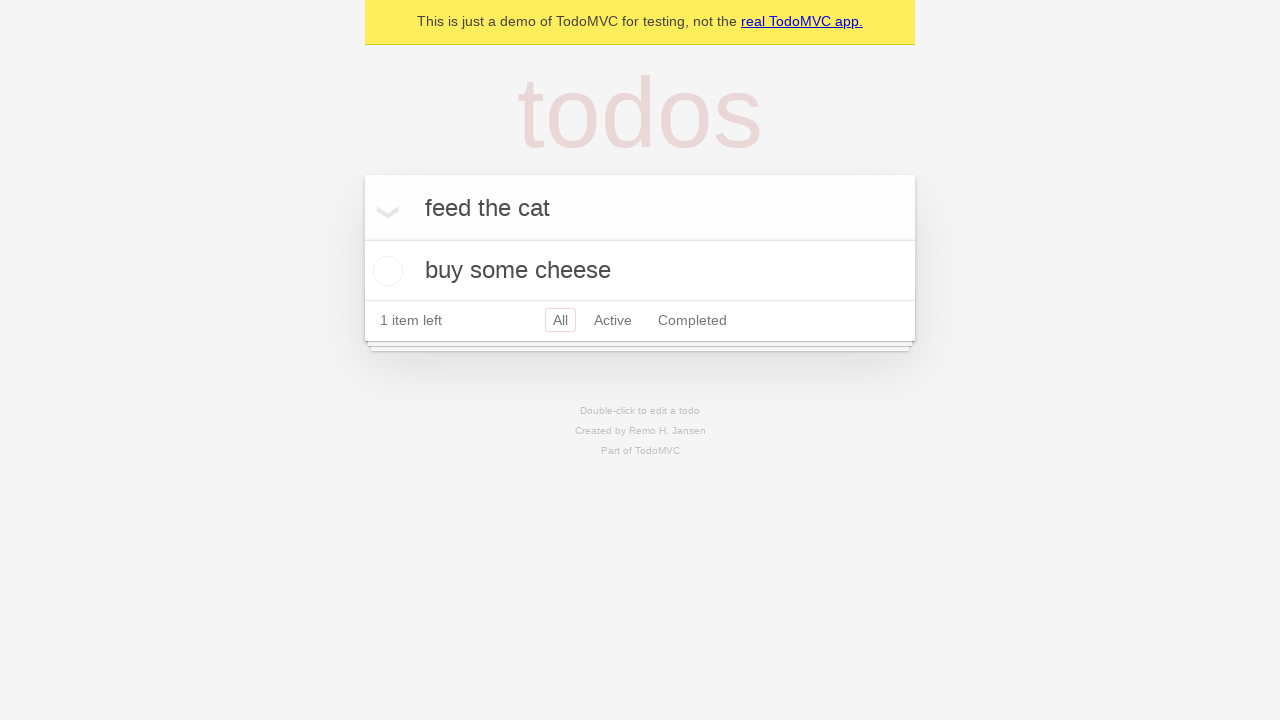

Pressed Enter to add second todo item on internal:attr=[placeholder="What needs to be done?"i]
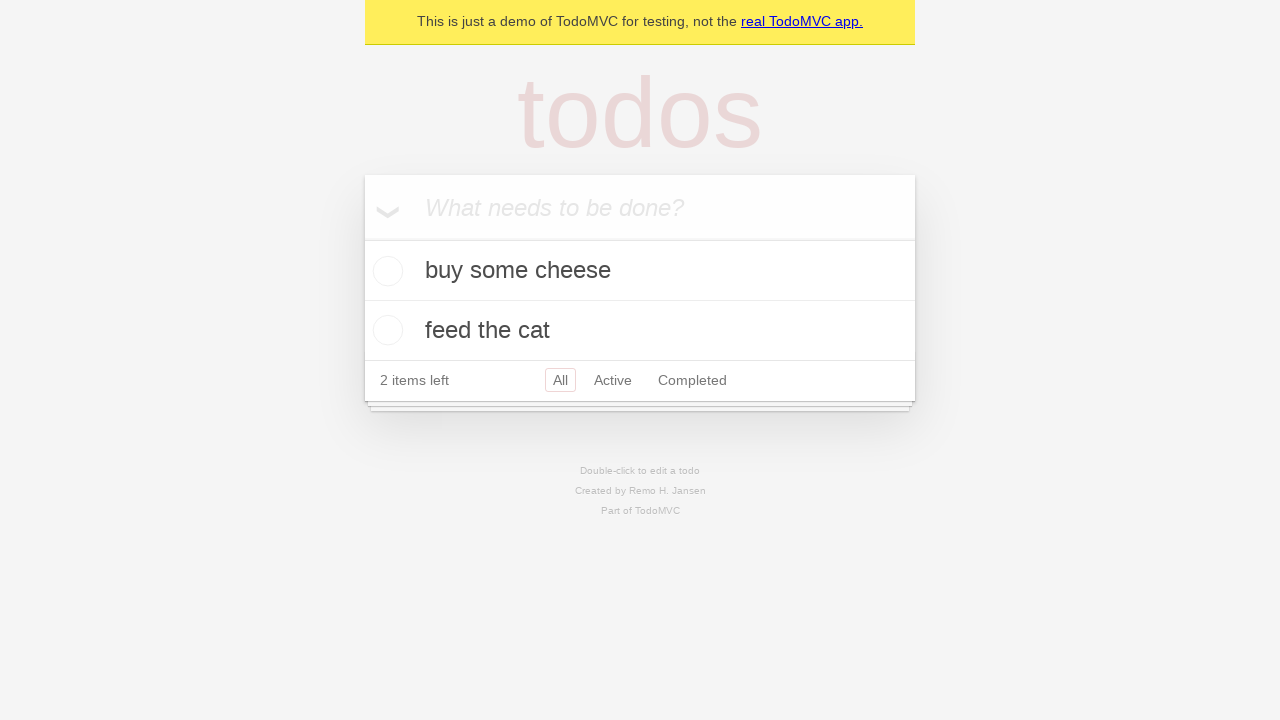

Filled todo input with 'book a doctors appointment' on internal:attr=[placeholder="What needs to be done?"i]
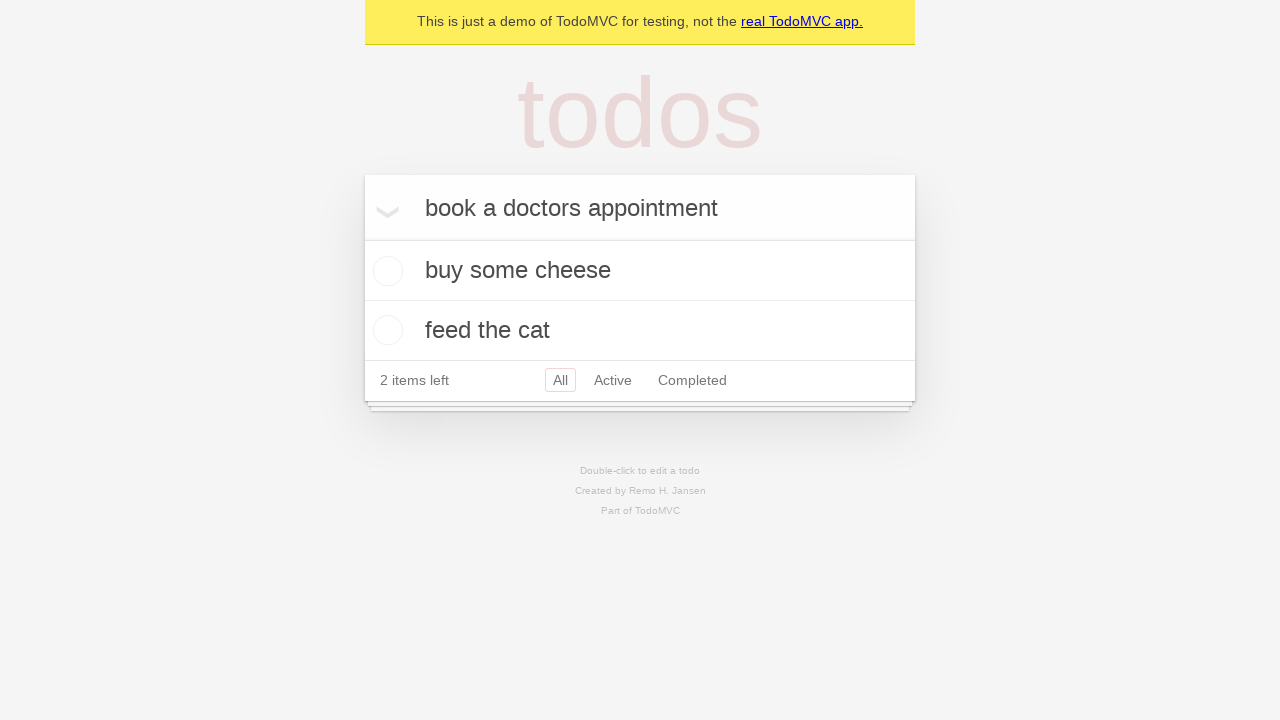

Pressed Enter to add third todo item on internal:attr=[placeholder="What needs to be done?"i]
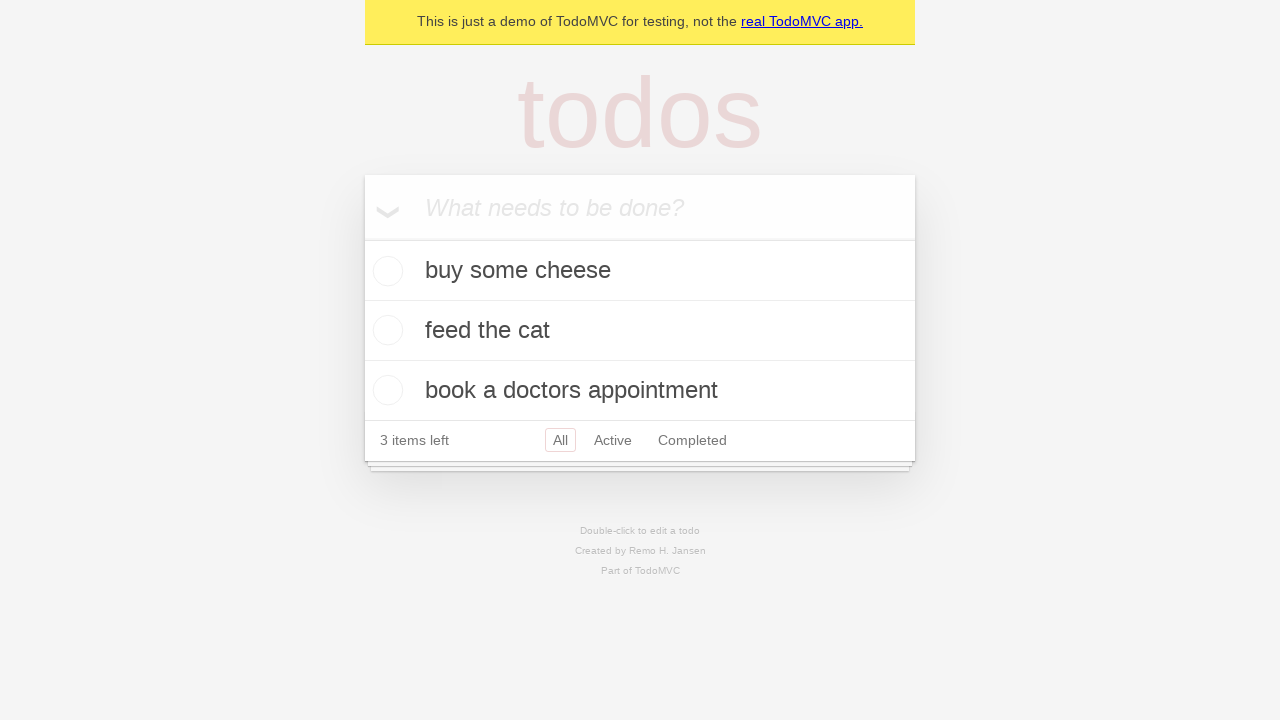

Checked the first todo item as completed at (385, 271) on .todo-list li .toggle >> nth=0
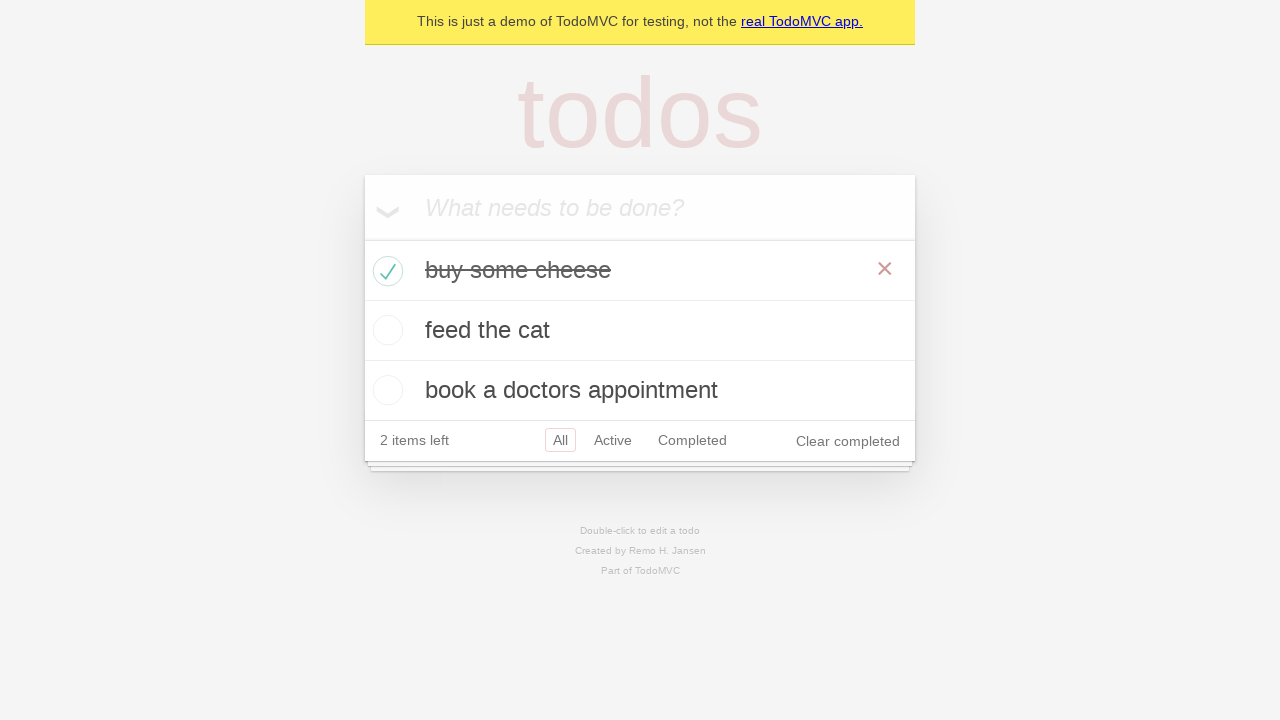

Clear completed button is now visible with correct text
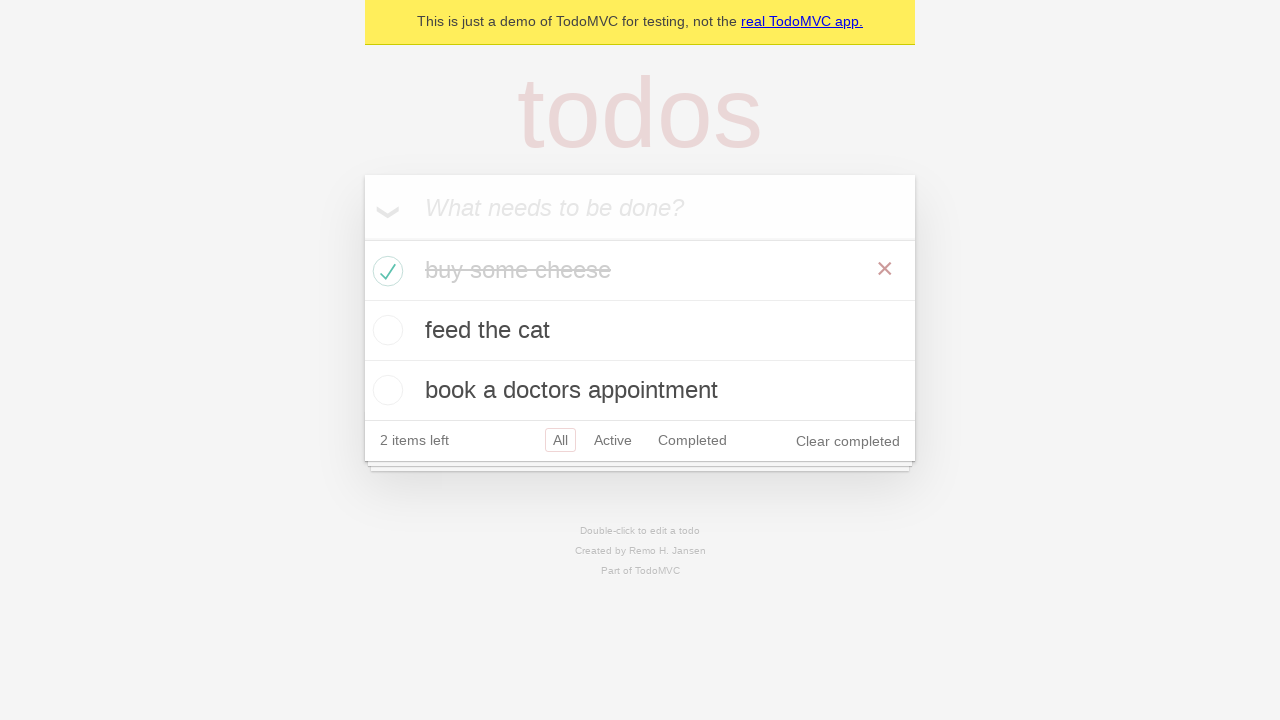

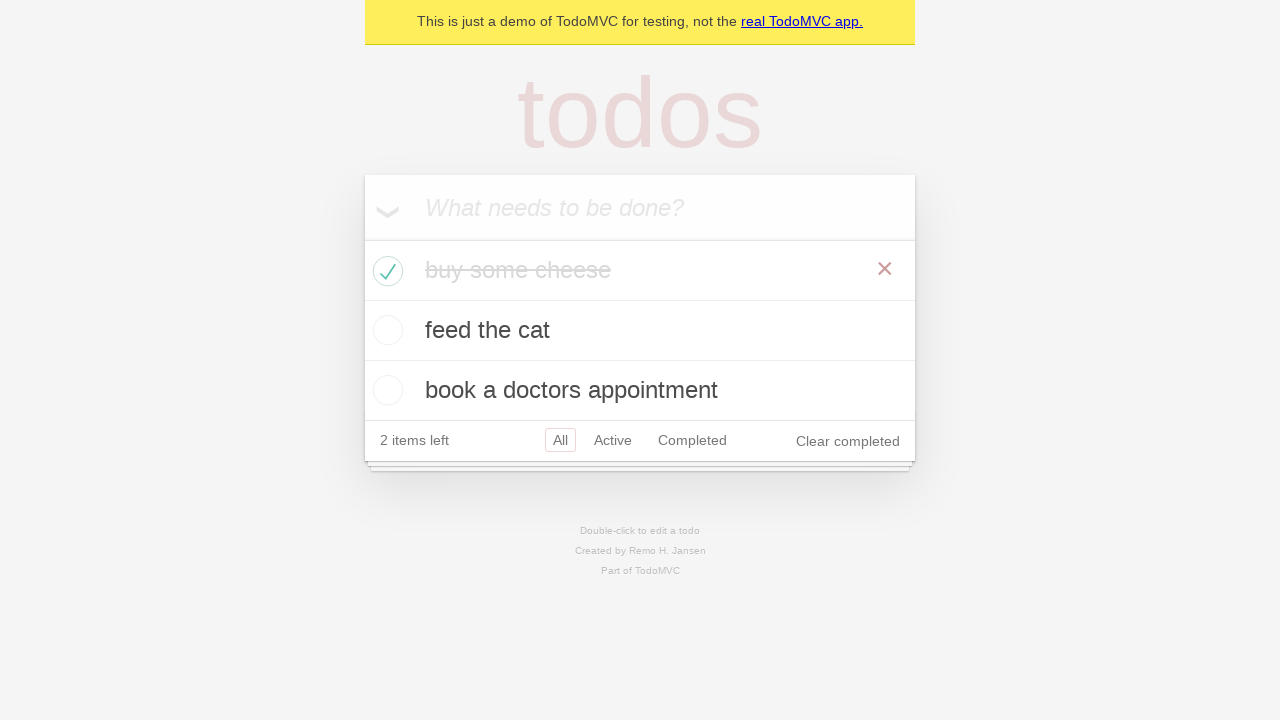